Tests explicit wait functionality by clicking a button that triggers delayed text display and verifying the text appears with "WebDriver" content

Starting URL: http://seleniumpractise.blogspot.com/2016/08/how-to-use-explicit-wait-in-selenium.html

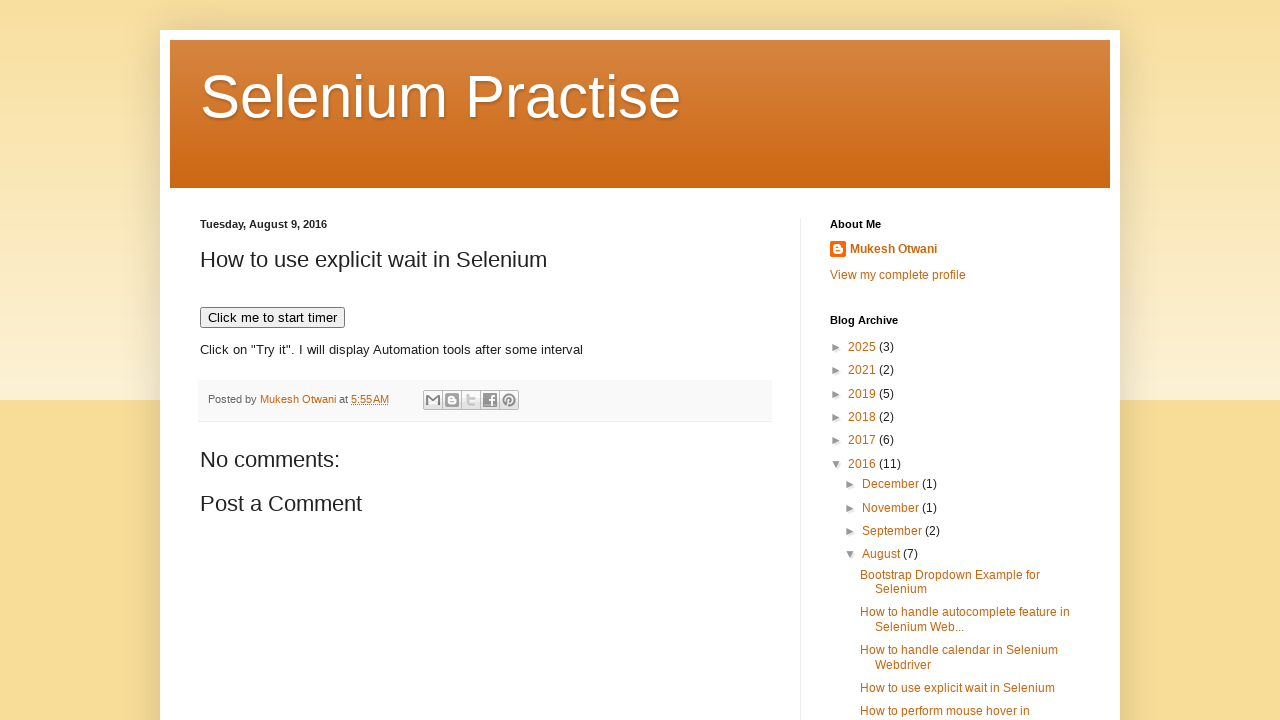

Clicked button that triggers delayed text display at (272, 318) on xpath=//button[@onclick='timedText()']
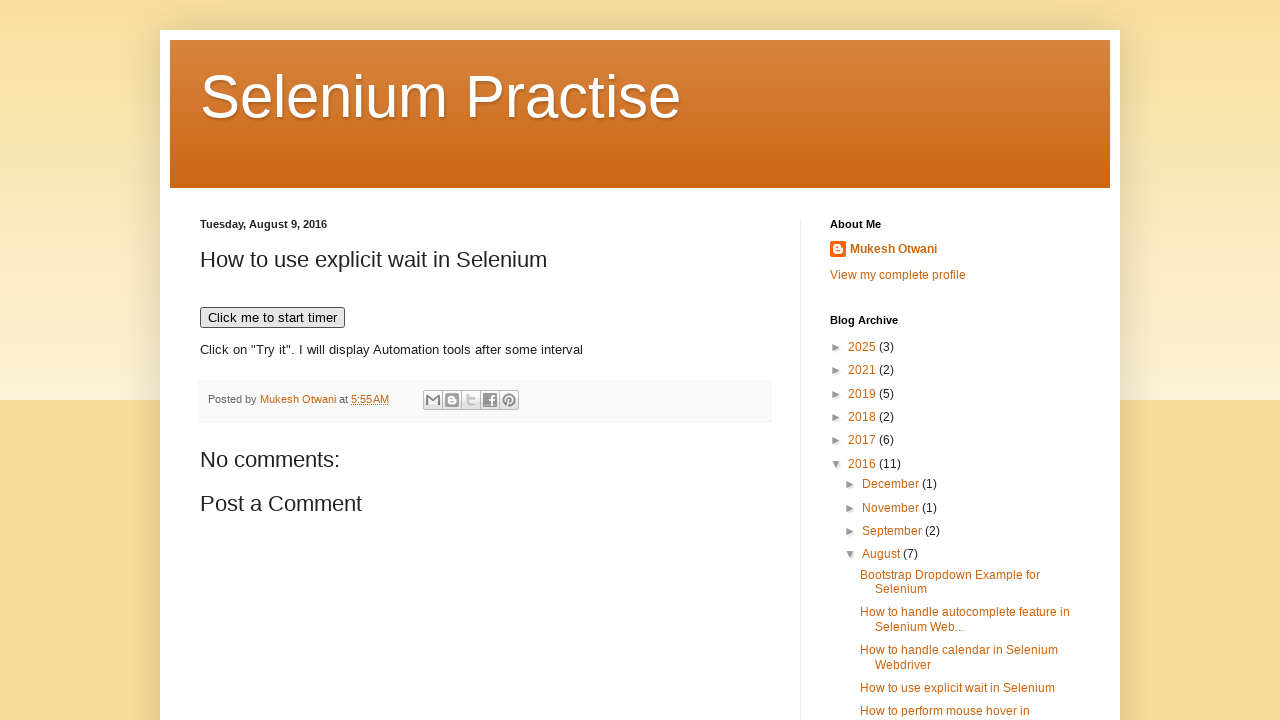

WebDriver text appeared after explicit wait
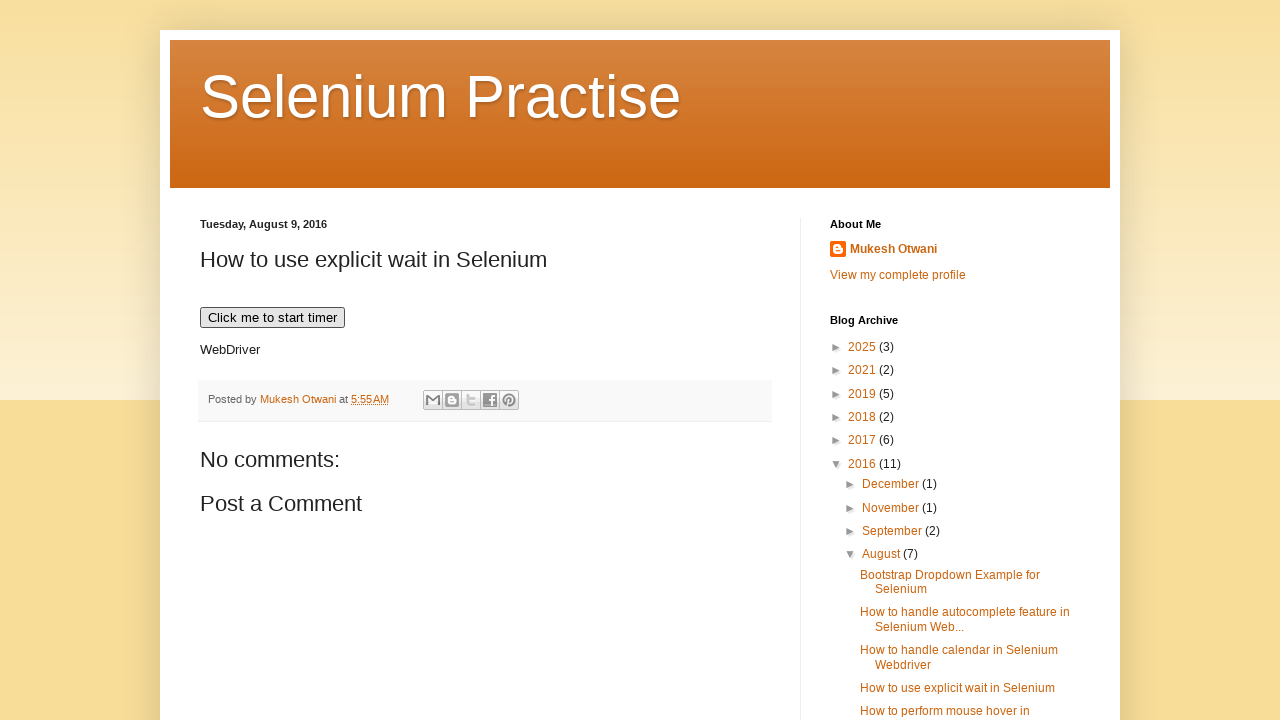

Located WebDriver element
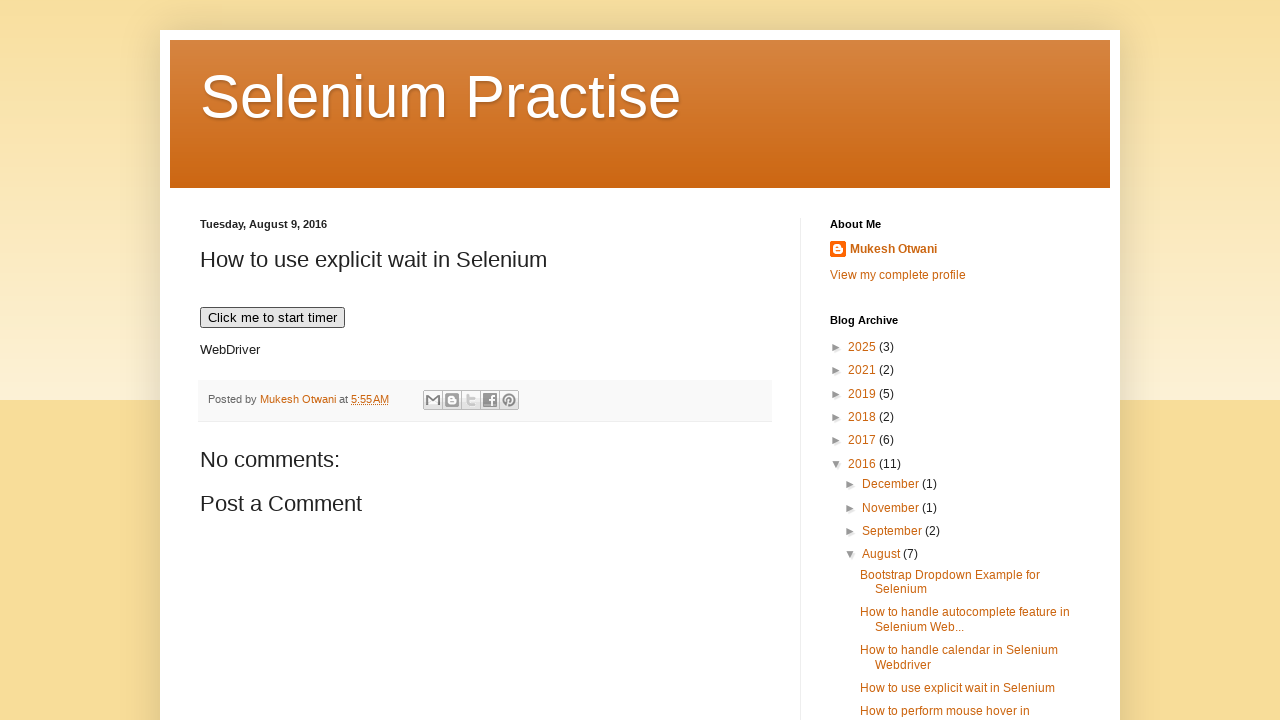

Verified element is visible
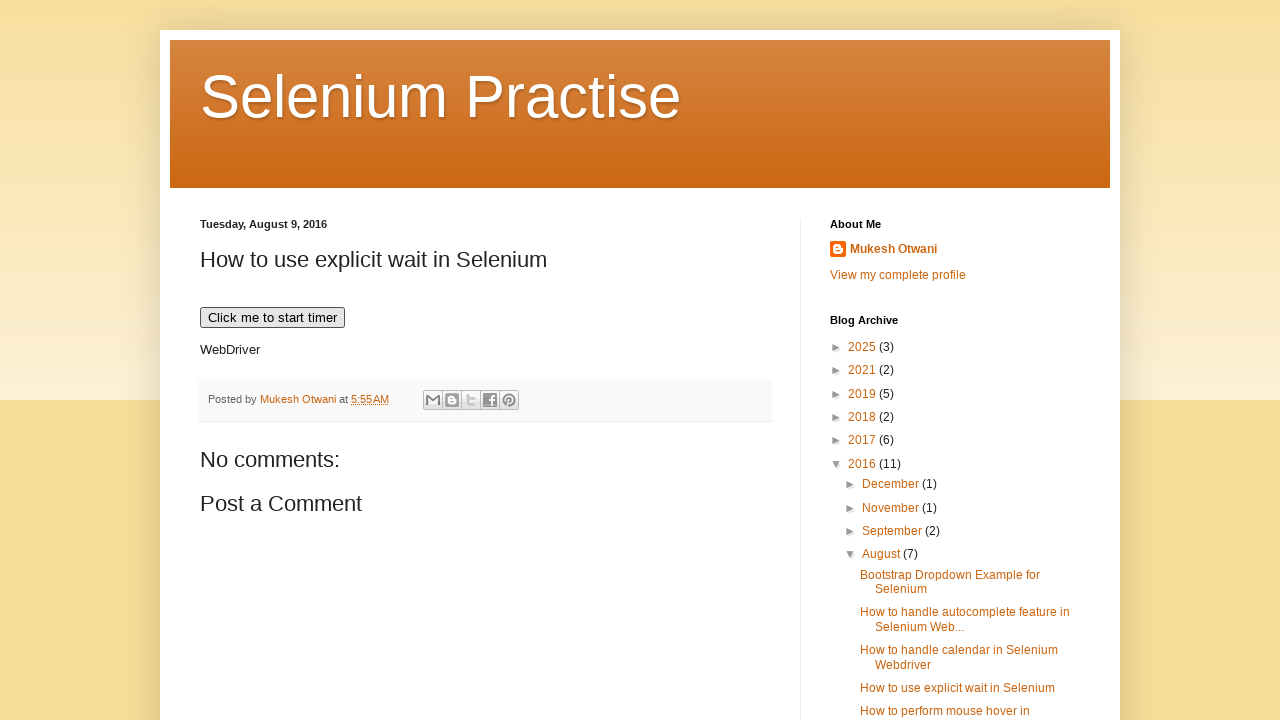

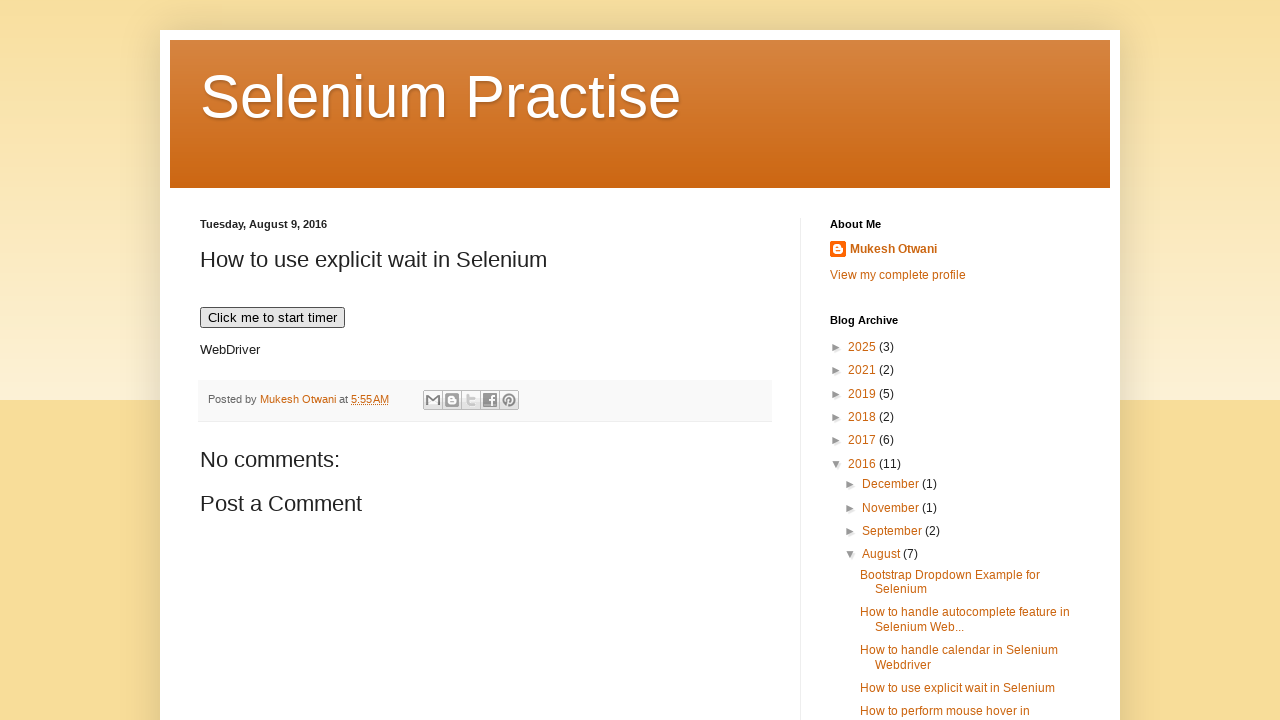